Navigates to YouTube website and verifies the page loads correctly by checking the URL

Starting URL: https://www.youtube.com/

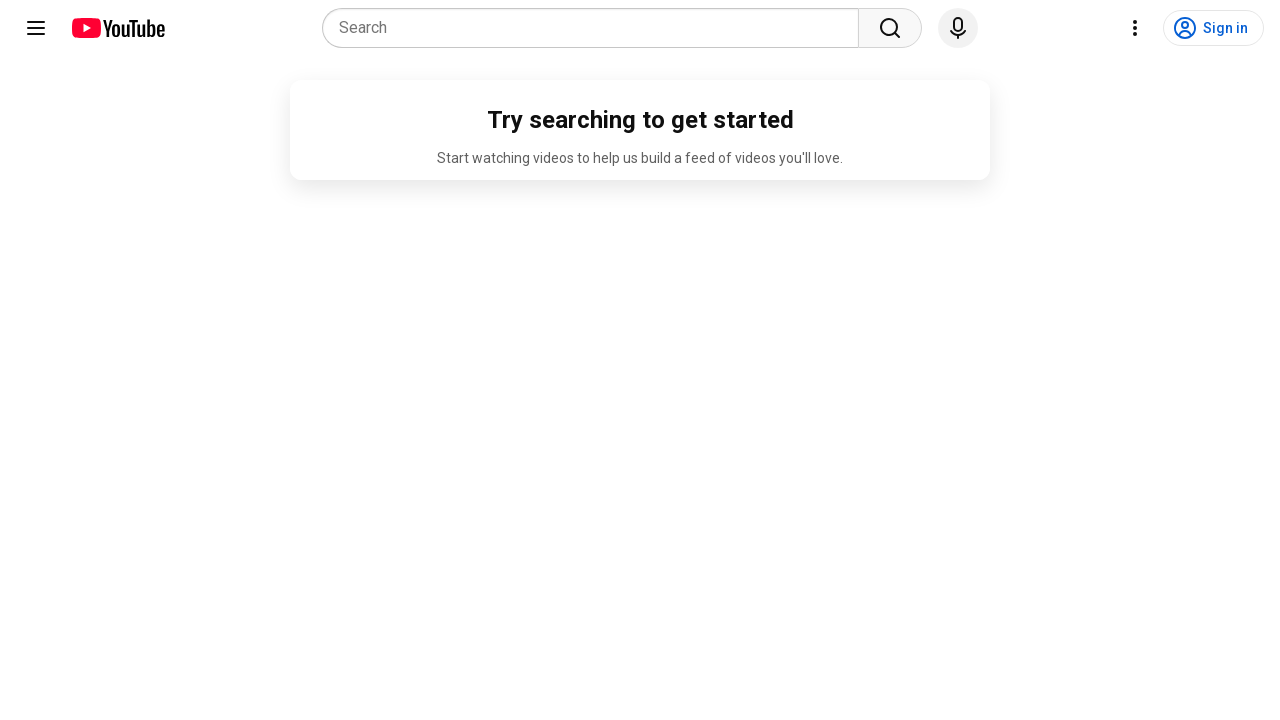

Navigated to YouTube website
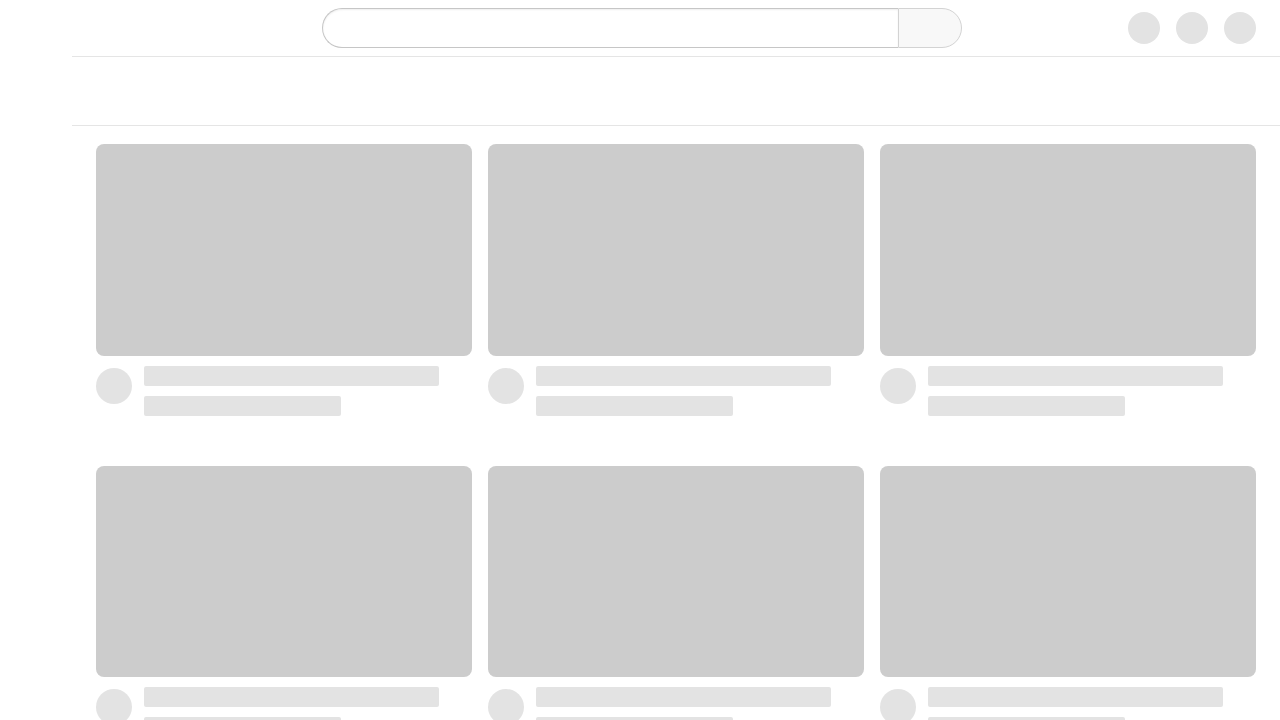

Verified that YouTube page loaded correctly - URL matches expected URL
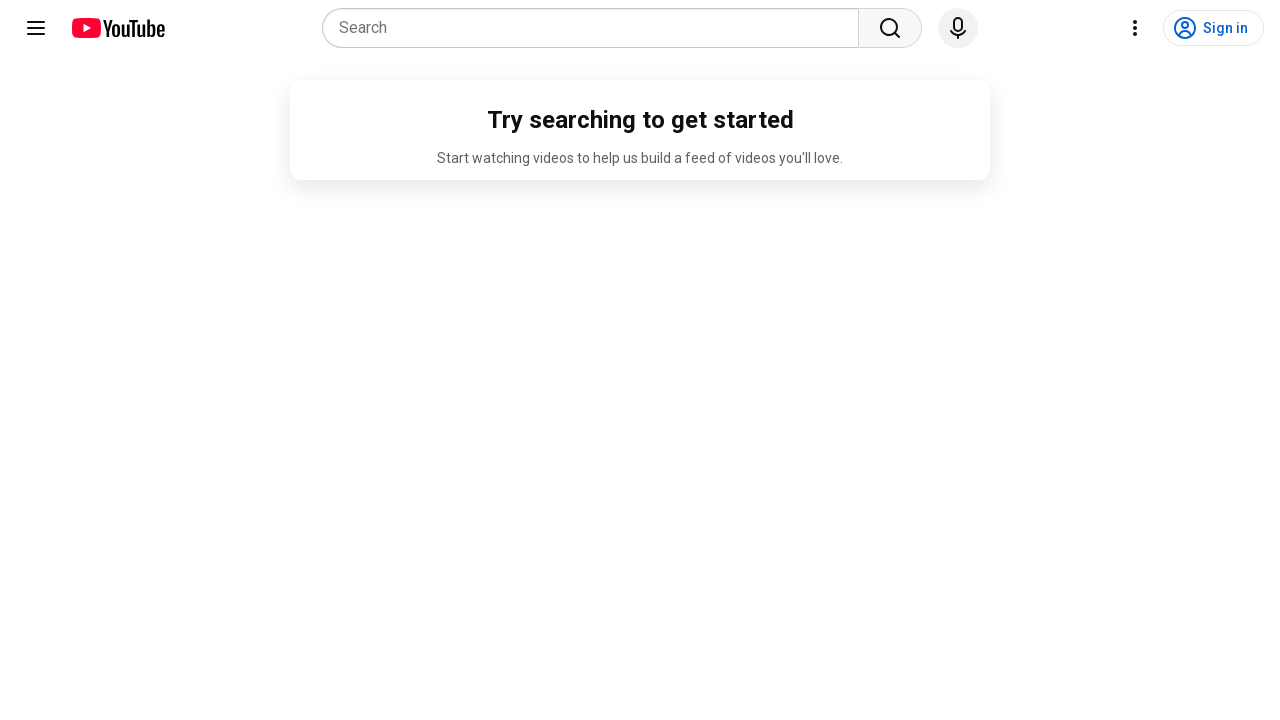

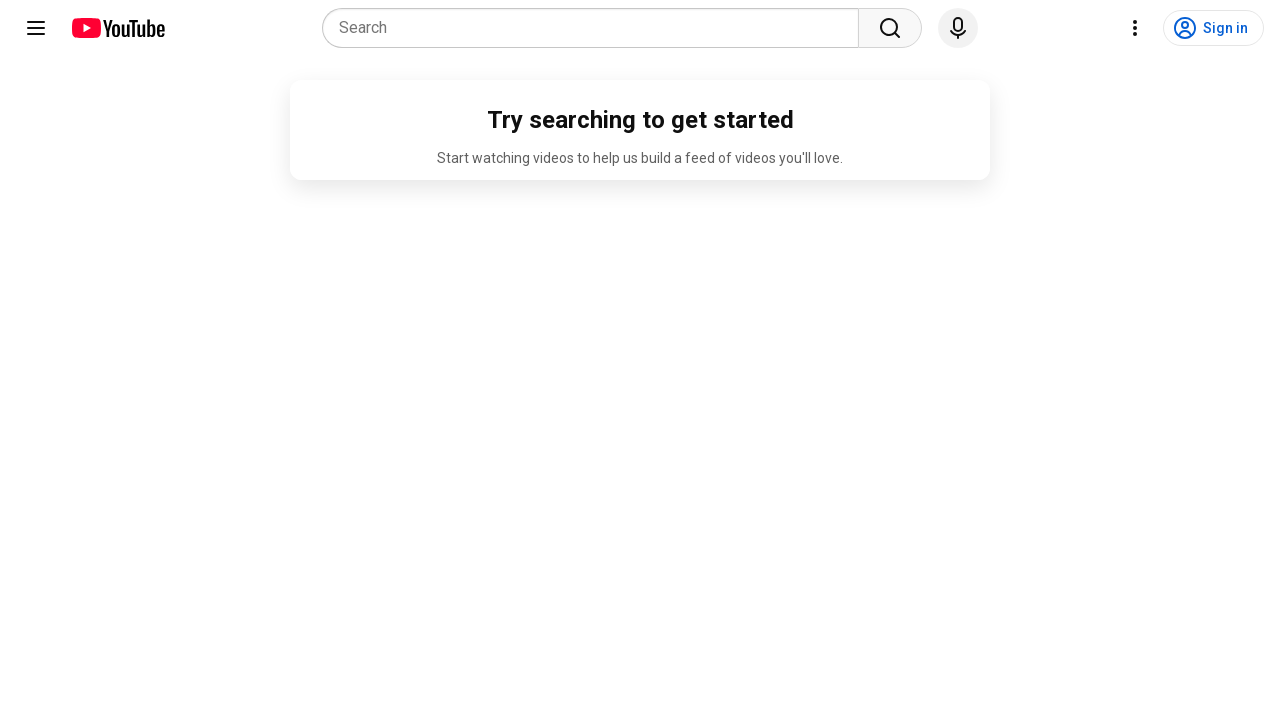